Tests handling of JavaScript prompt popup by navigating to the UI Testing section, clicking through to JavaScript popups, entering text in the prompt, and accepting it

Starting URL: https://demoapps.qspiders.com/

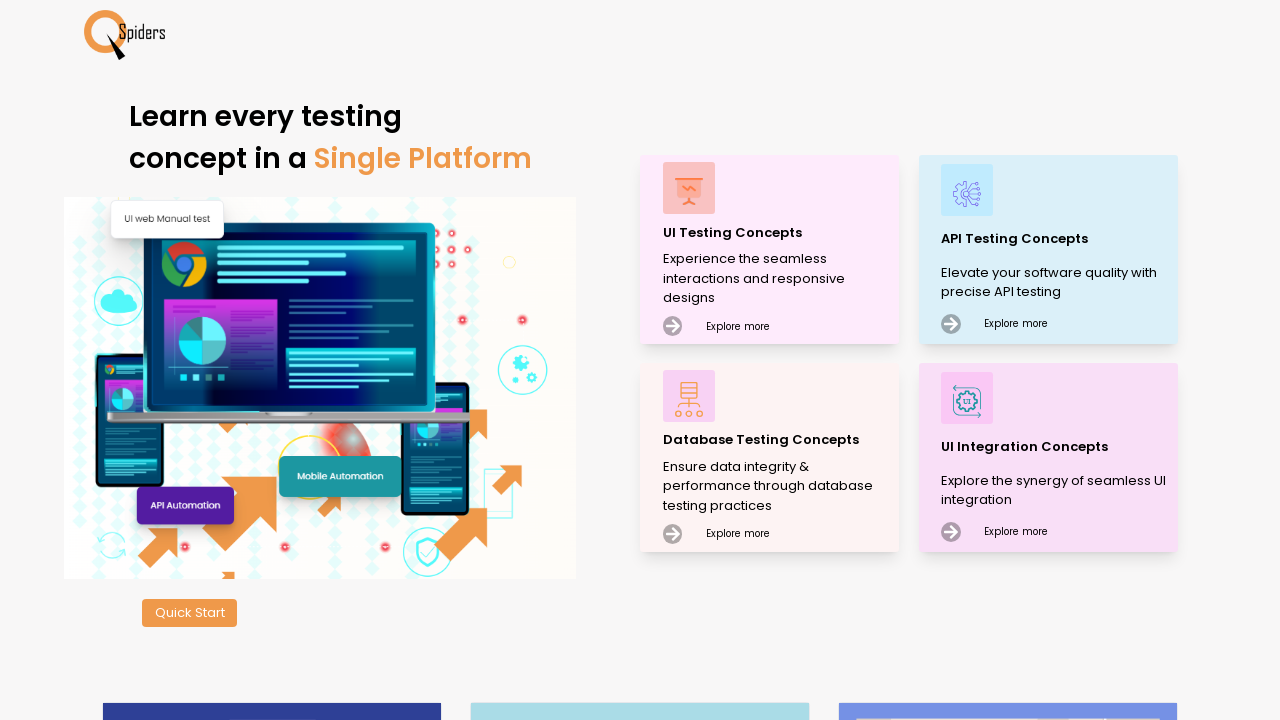

Clicked on 'UI Testing Concepts' link at (778, 232) on xpath=//p[text()='UI Testing Concepts']
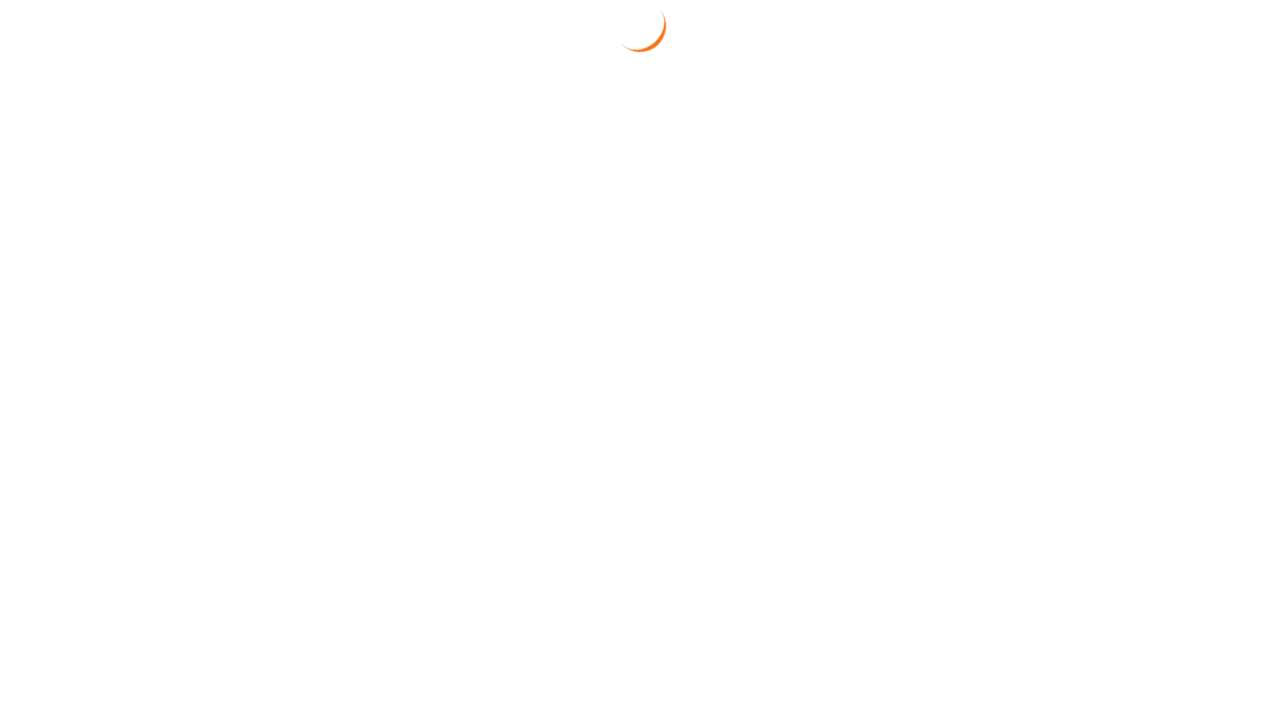

Clicked on 'Popups' section at (42, 520) on xpath=//section[text()='Popups']
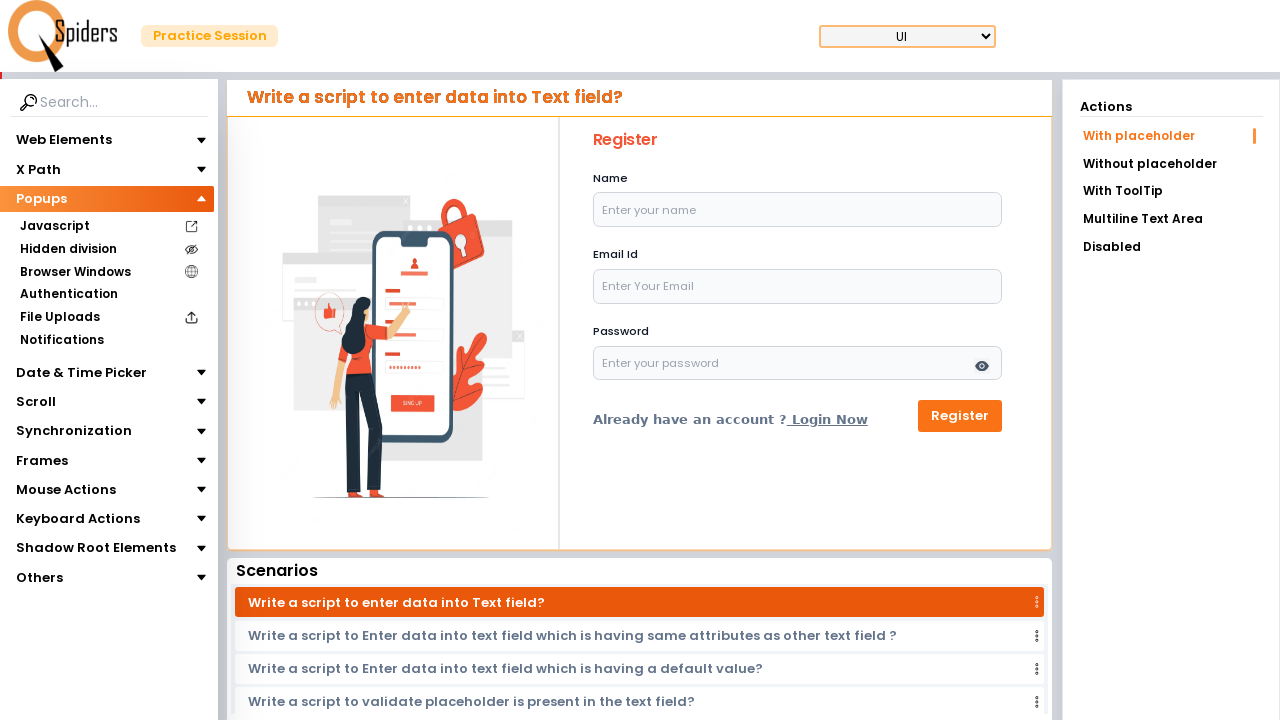

Clicked on 'Javascript' subsection at (54, 226) on xpath=//section[text()='Javascript']
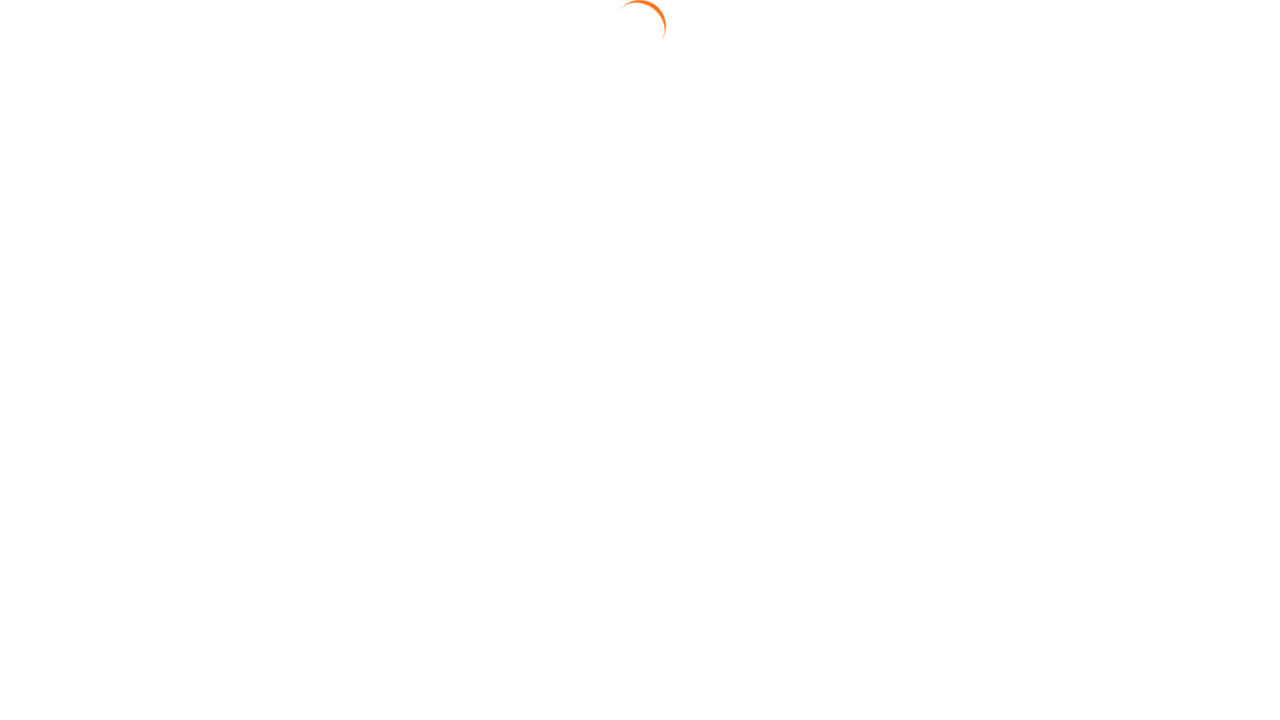

Clicked on 'Prompt' link to trigger prompt dialog at (1171, 162) on xpath=//a[text()='Prompt']
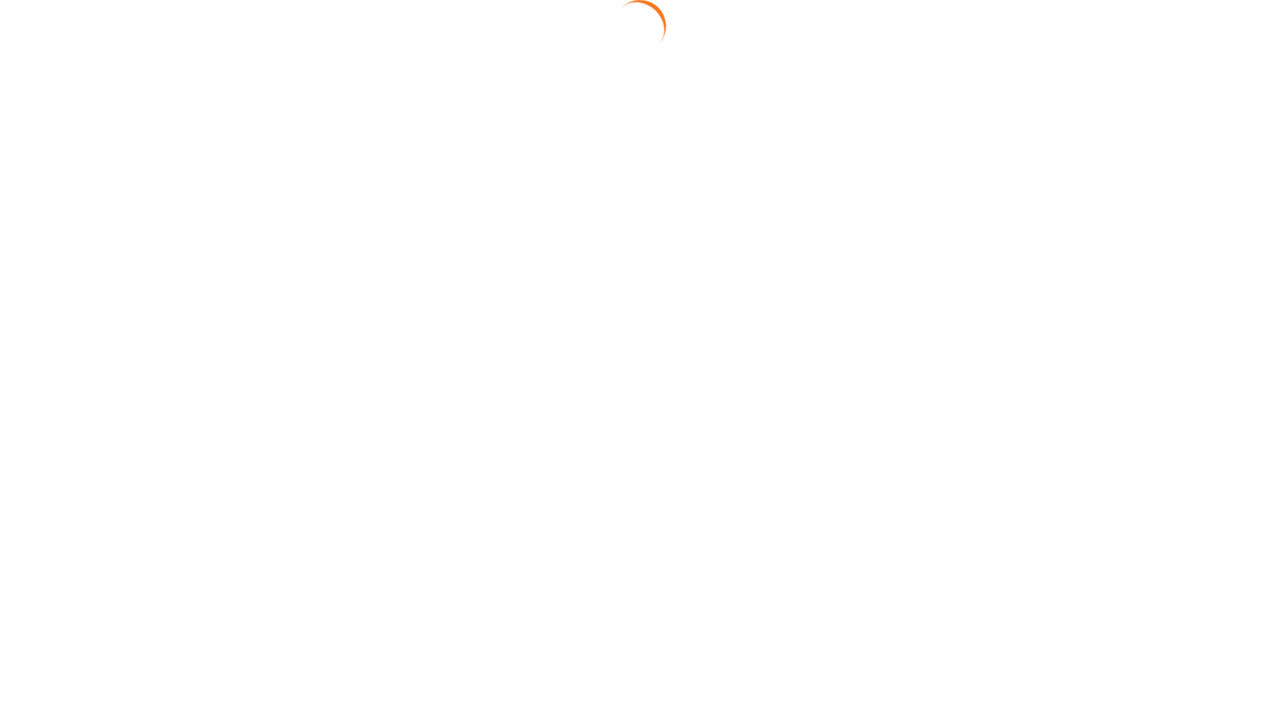

Set up dialog handler to accept prompt with 'ravi'
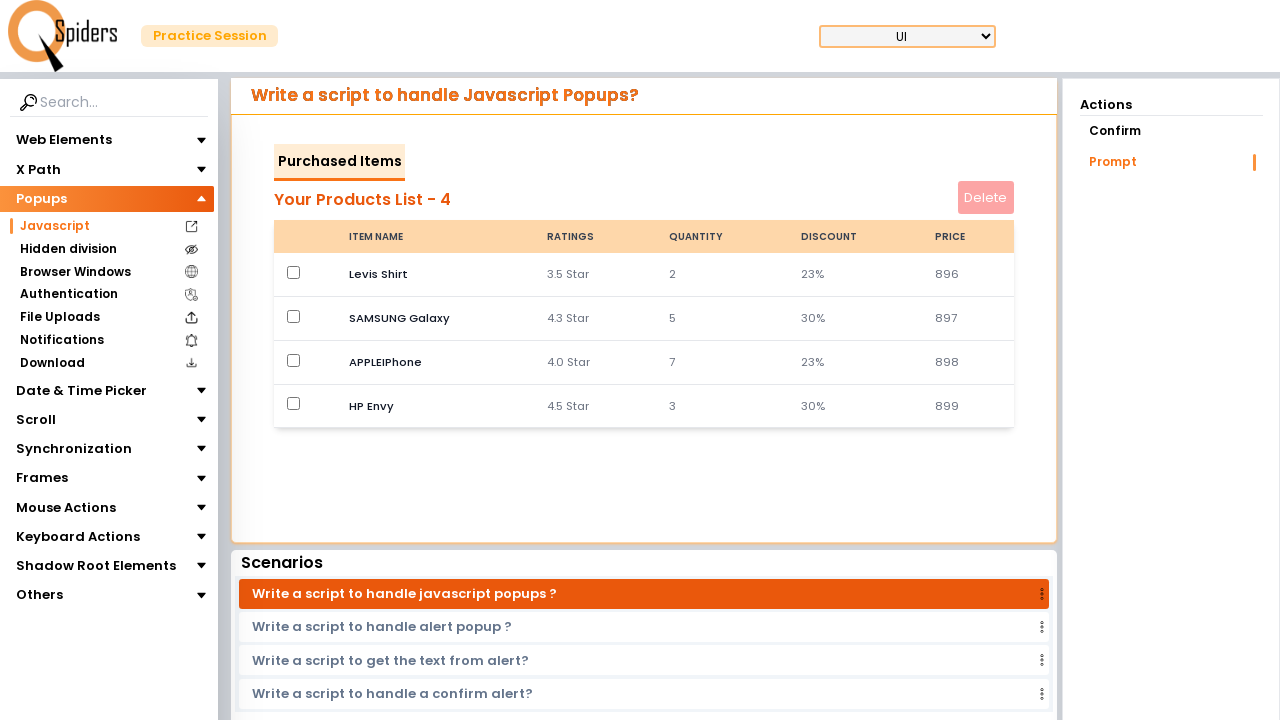

Waited for prompt dialog to appear and be handled
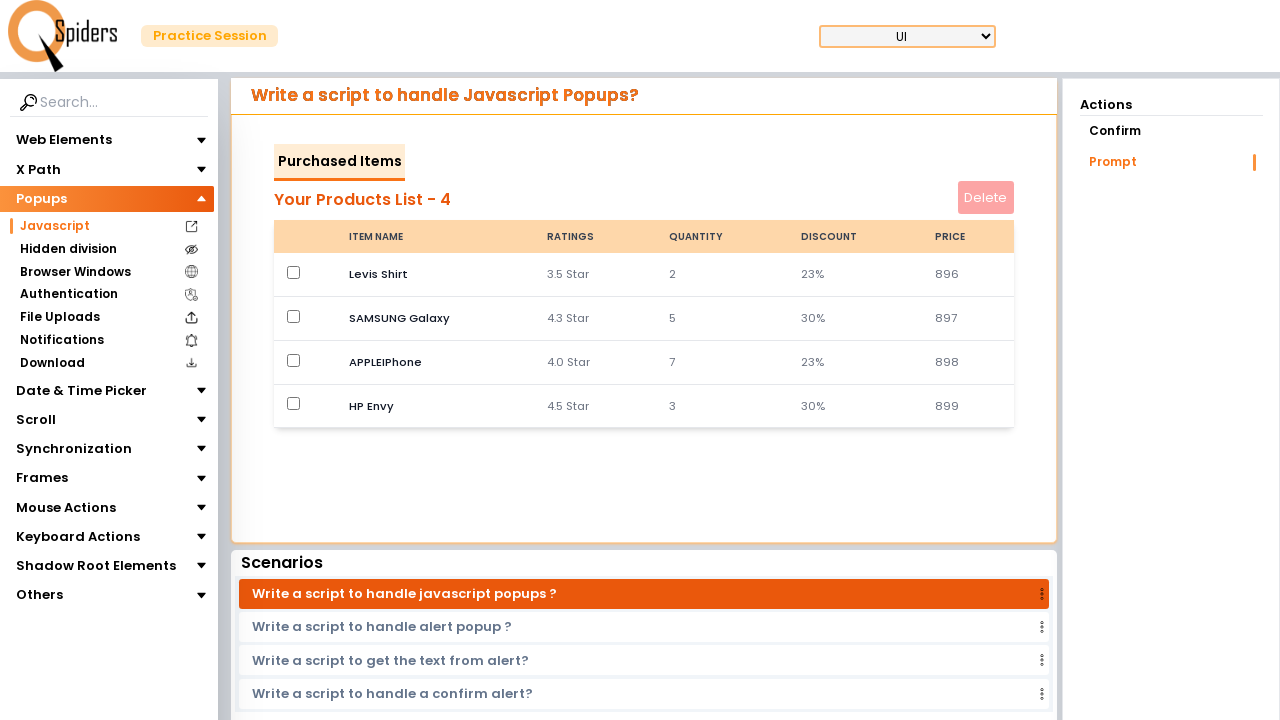

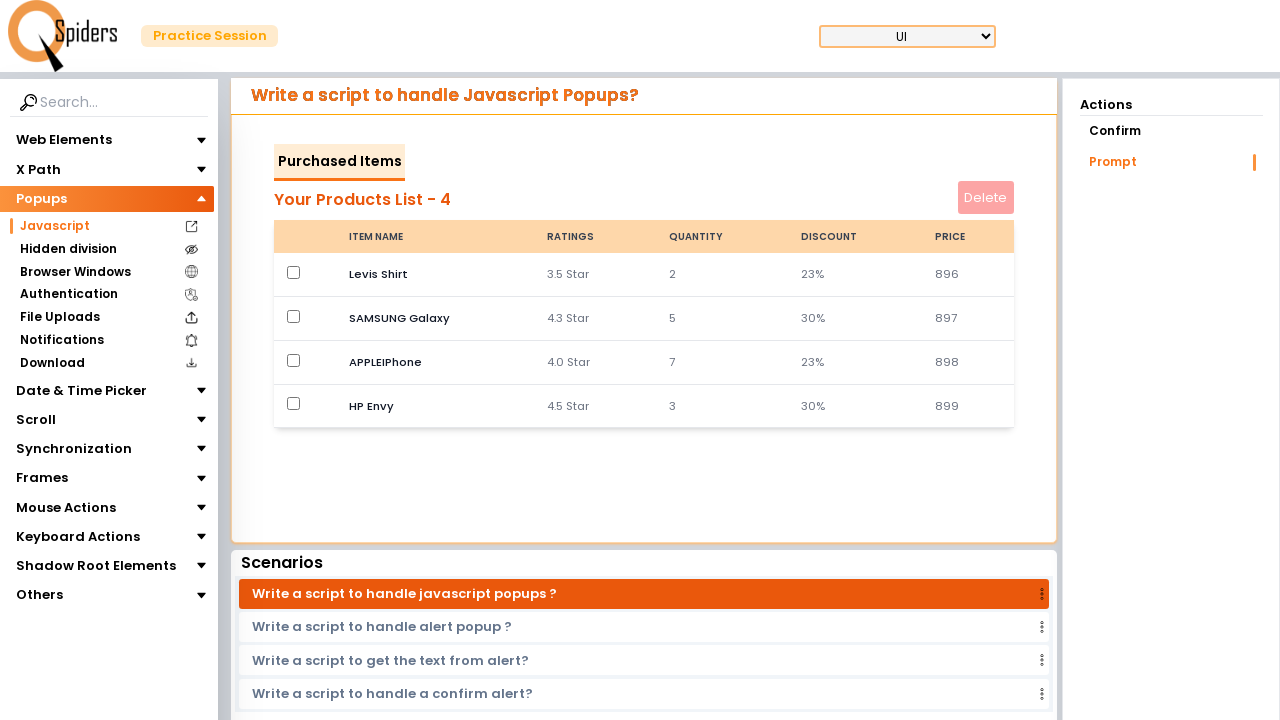